Tests the table search functionality on the Selenium Playground by entering a search query and verifying that the results are filtered correctly

Starting URL: https://www.lambdatest.com/selenium-playground/table-sort-search-demo

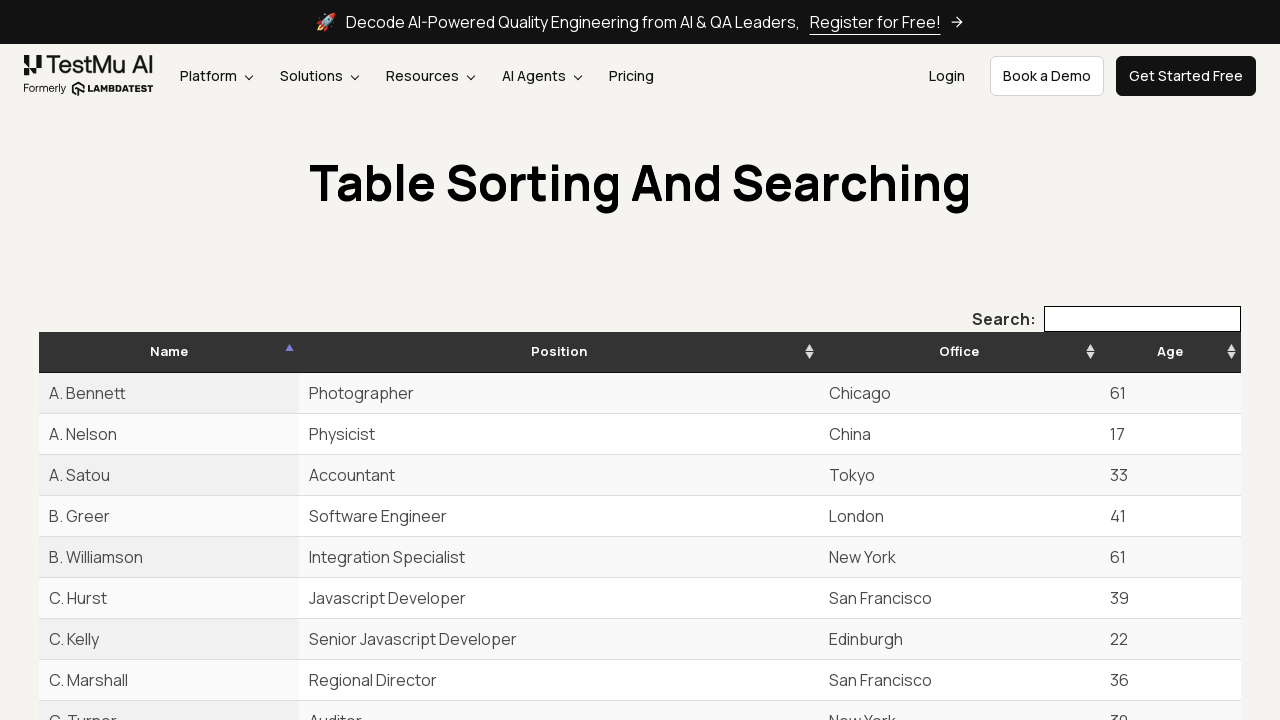

Search box became visible
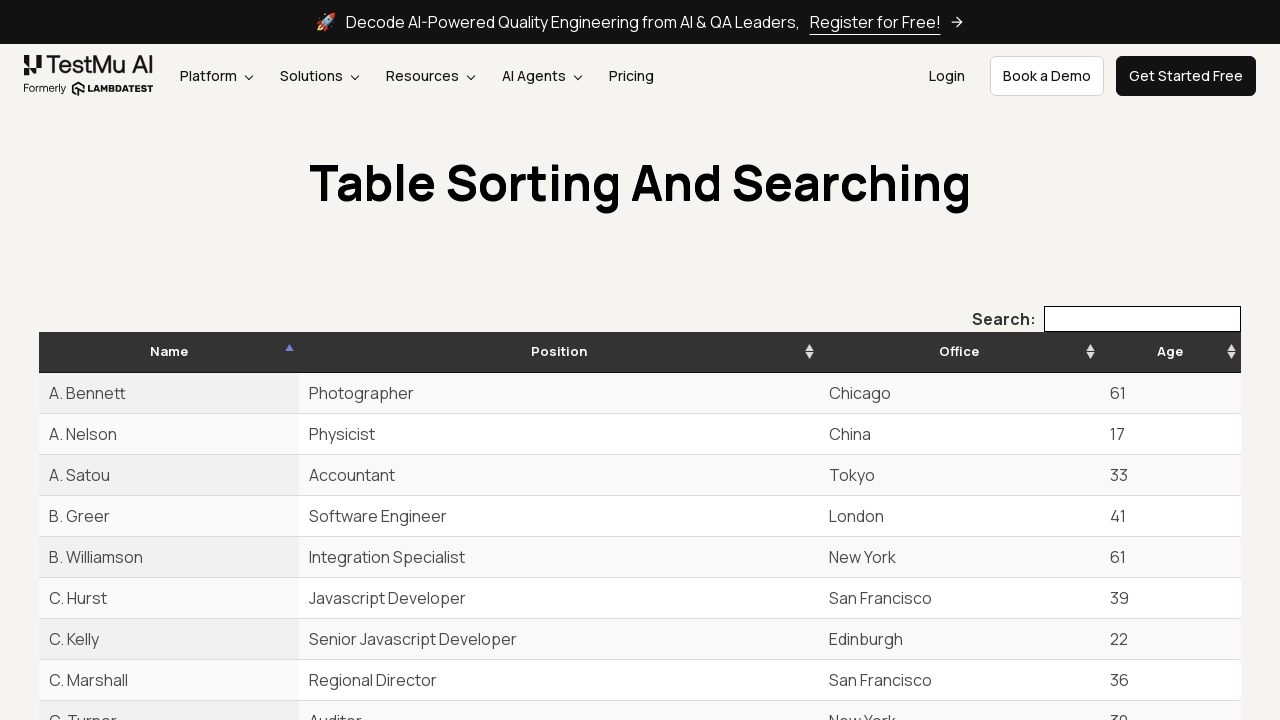

Filled search box with 'New York' on input[type='search']
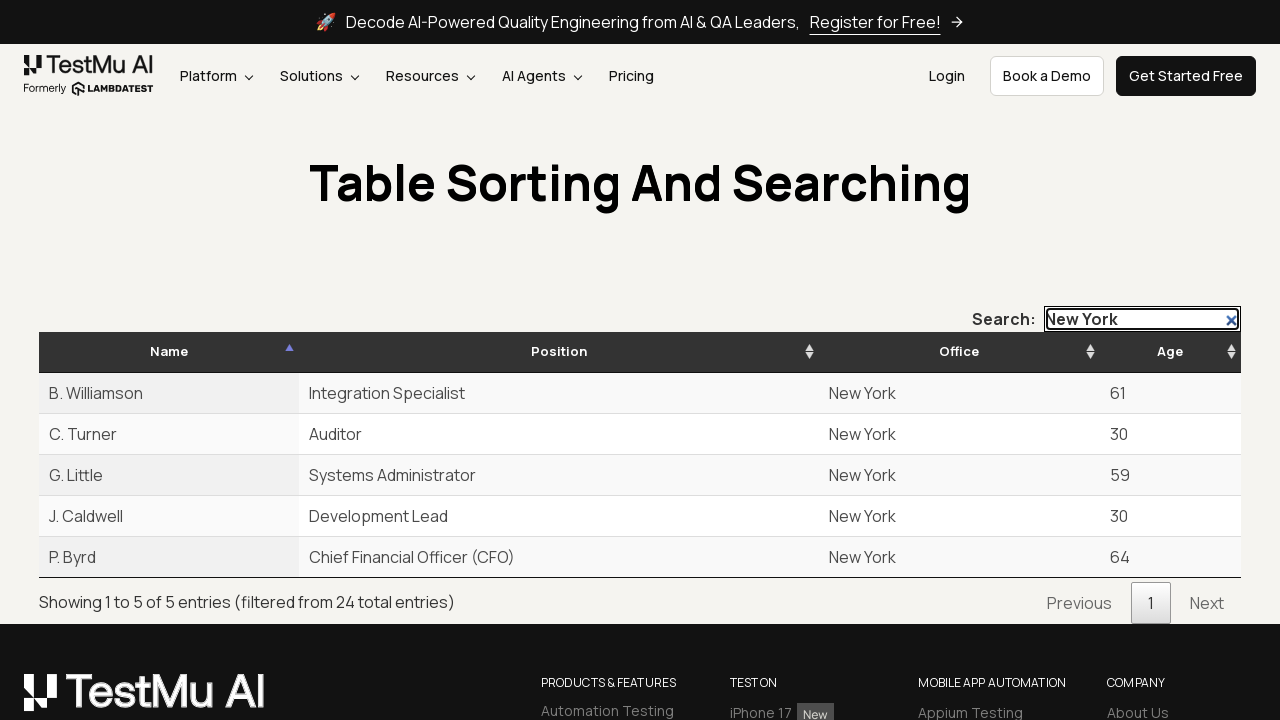

Table filtered to show results matching 'New York'
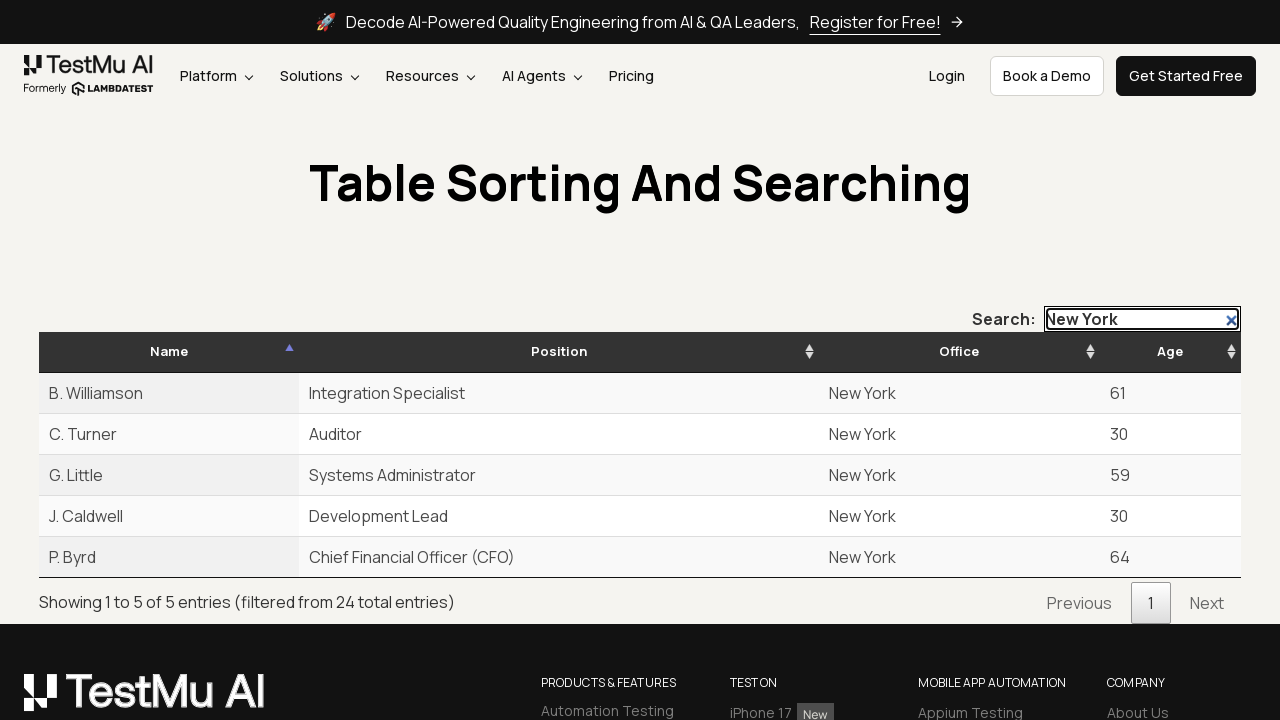

Result info text became visible and confirmed filter applied
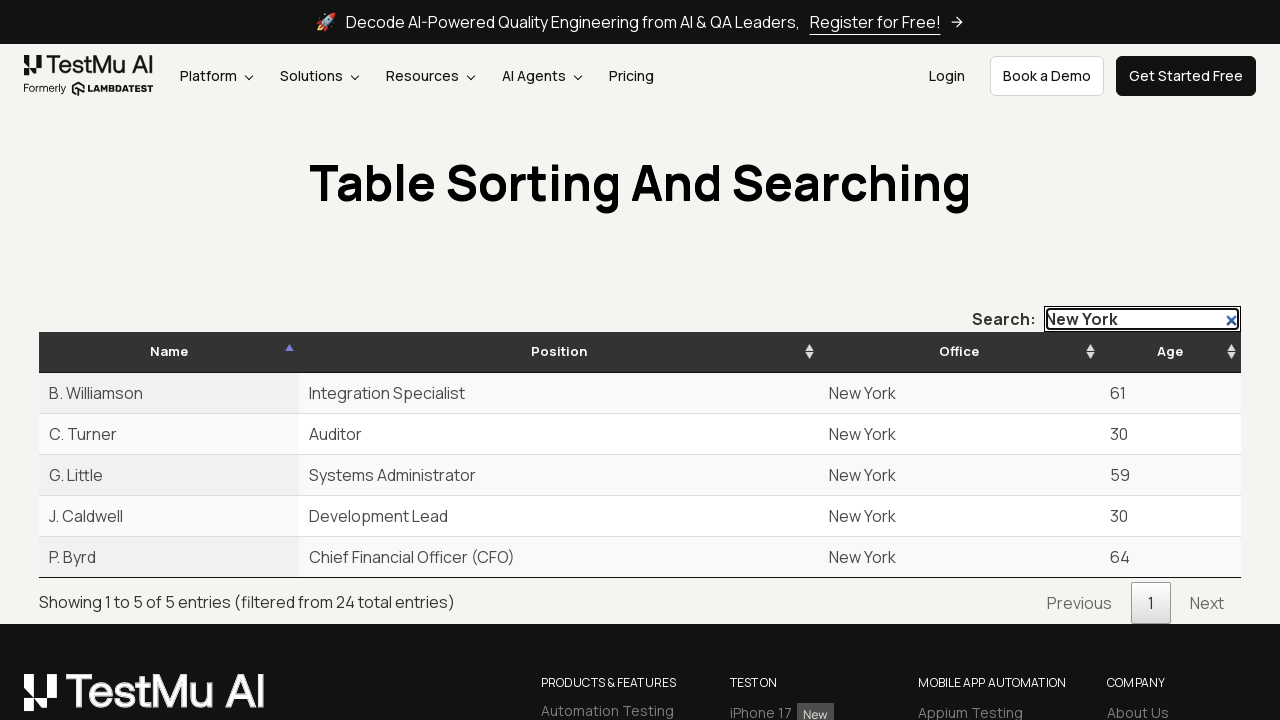

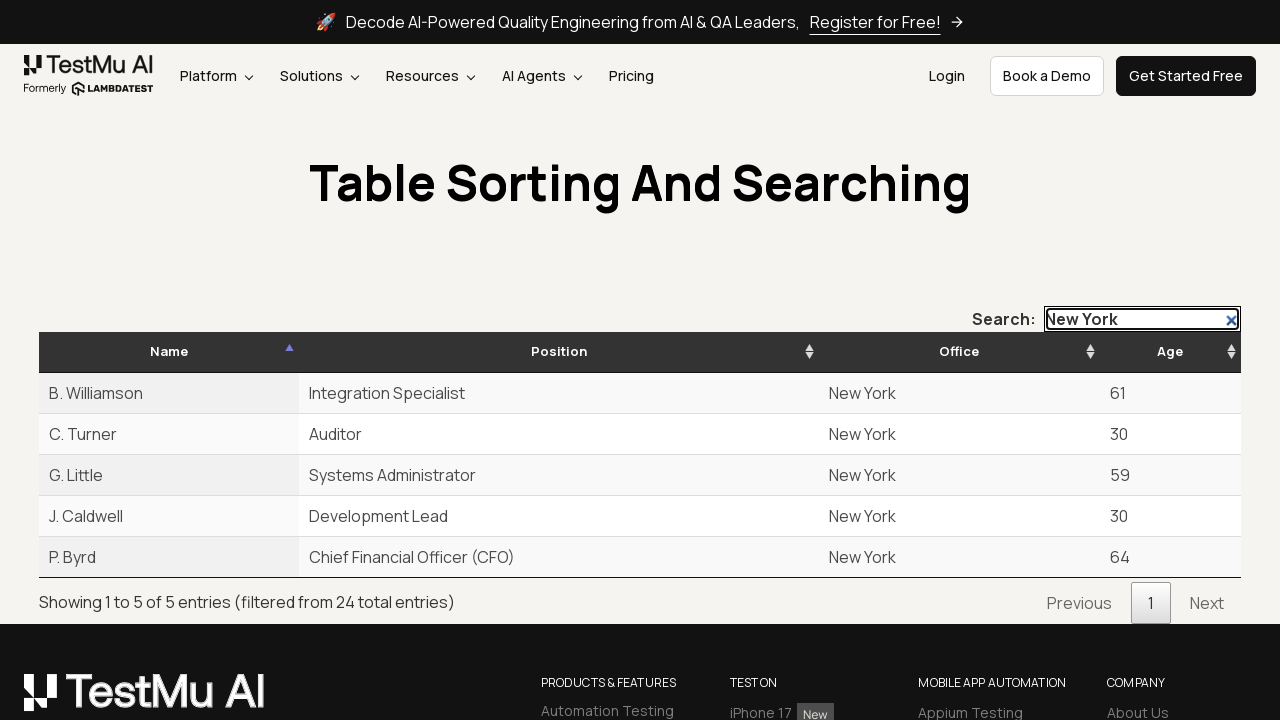